Tests JavaScript alert, confirm, and prompt dialog boxes on a demo page by triggering each type of dialog and interacting with them (accepting, dismissing, and entering text).

Starting URL: https://www.hyrtutorials.com/p/alertsdemo.html

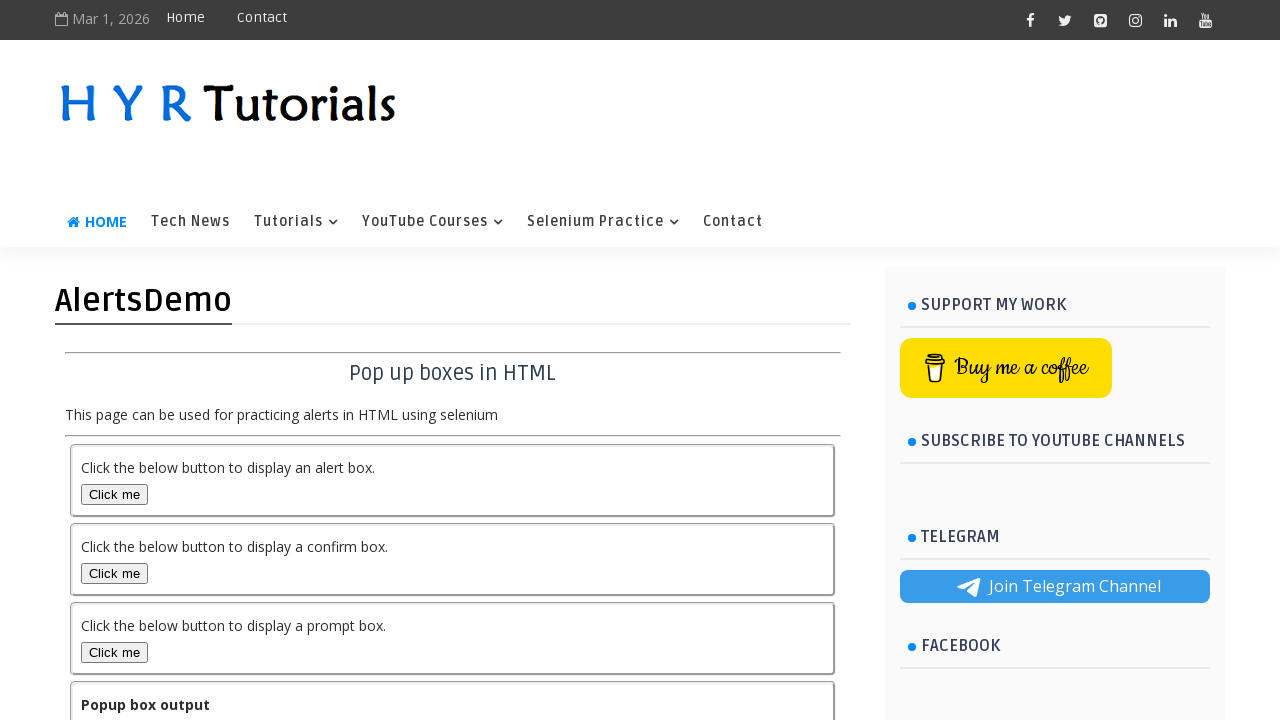

Set viewport size to 1920x1080
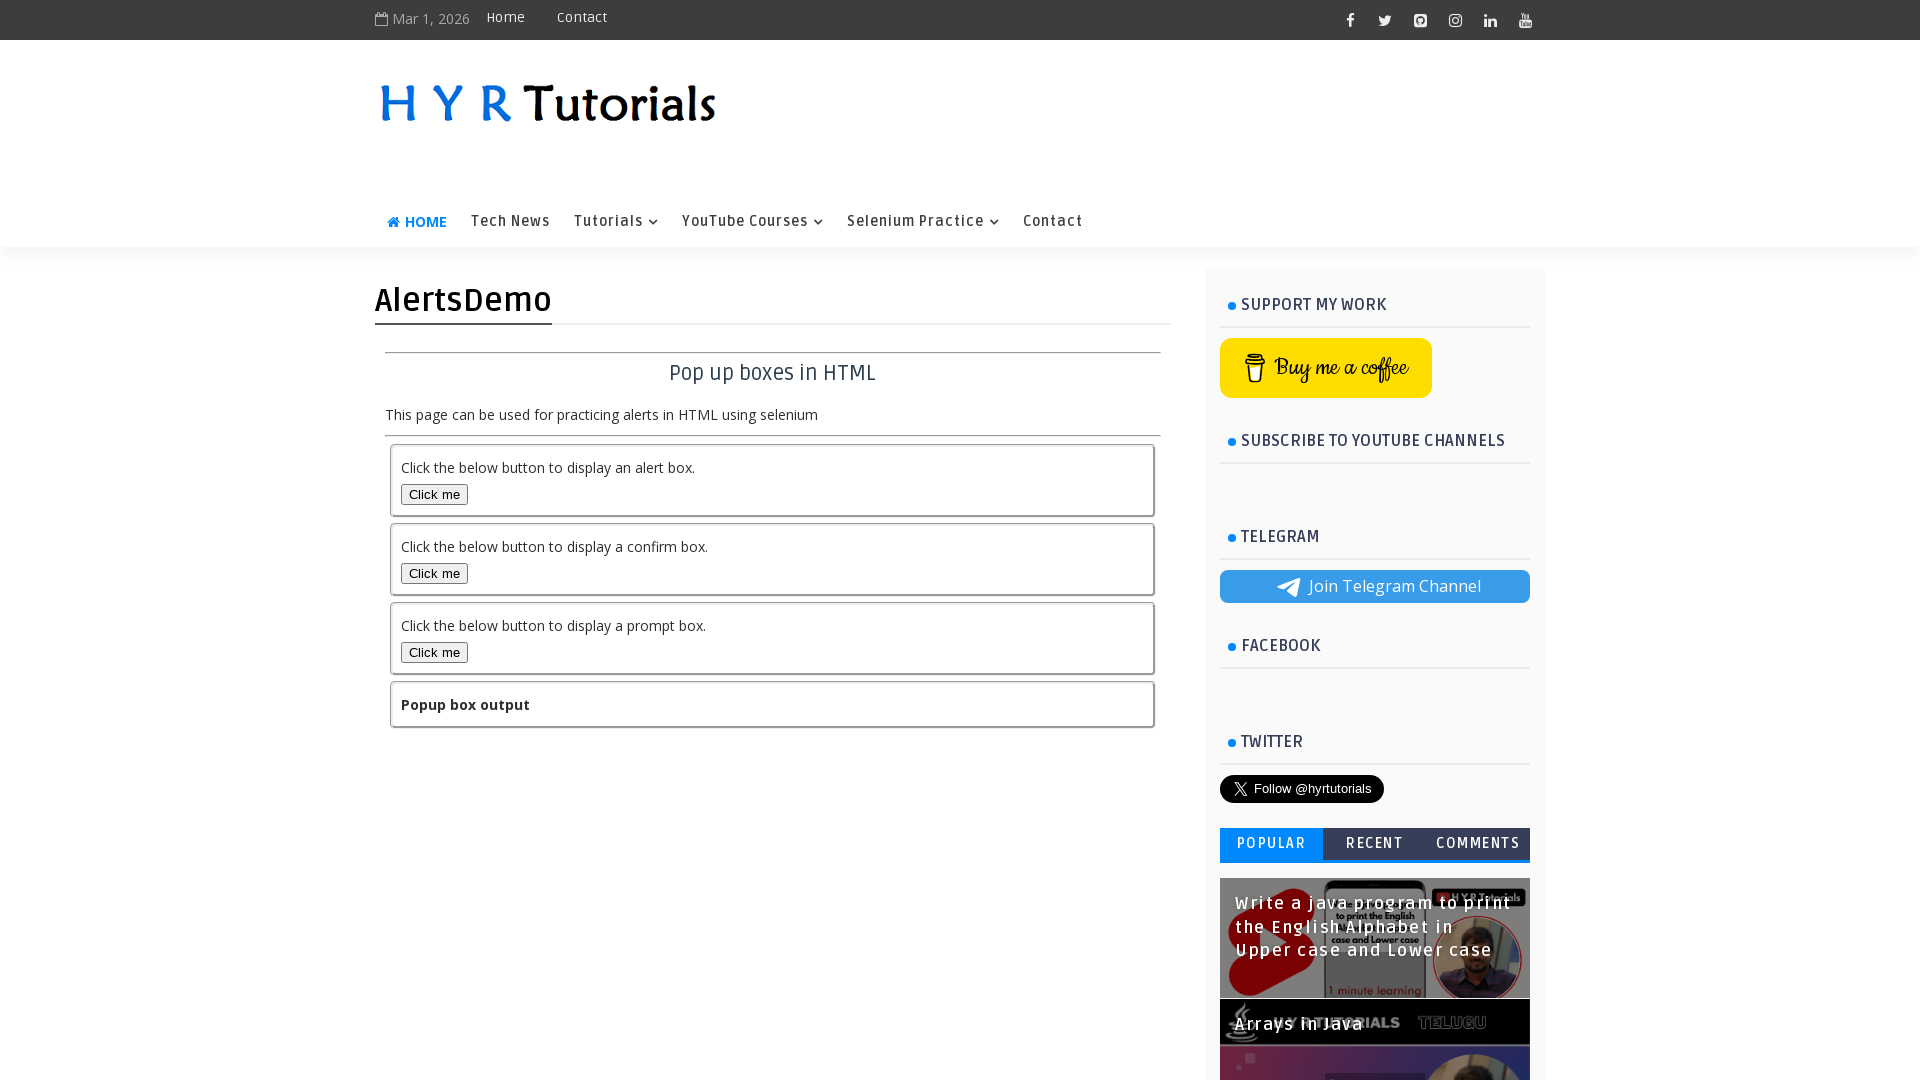

Set up dialog handler to accept alert box
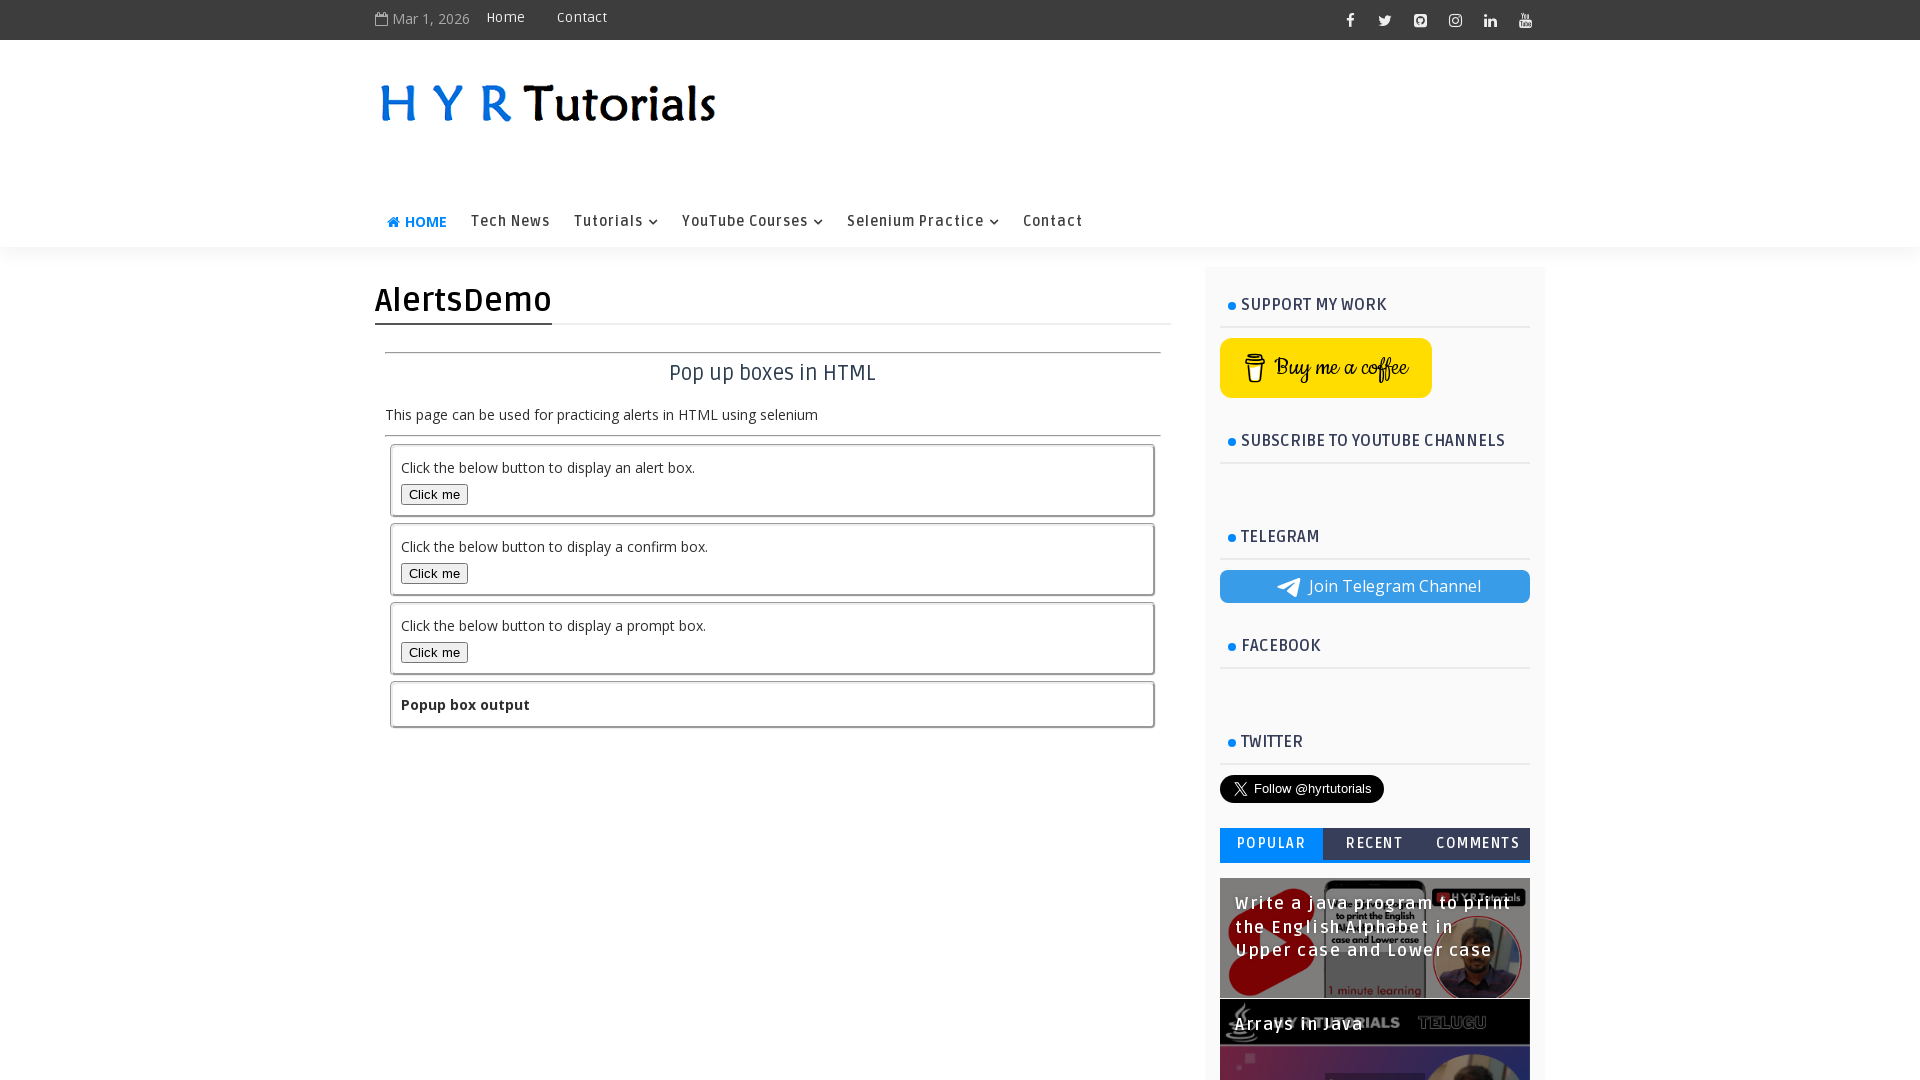

Clicked alert box button at (434, 494) on #alertBox
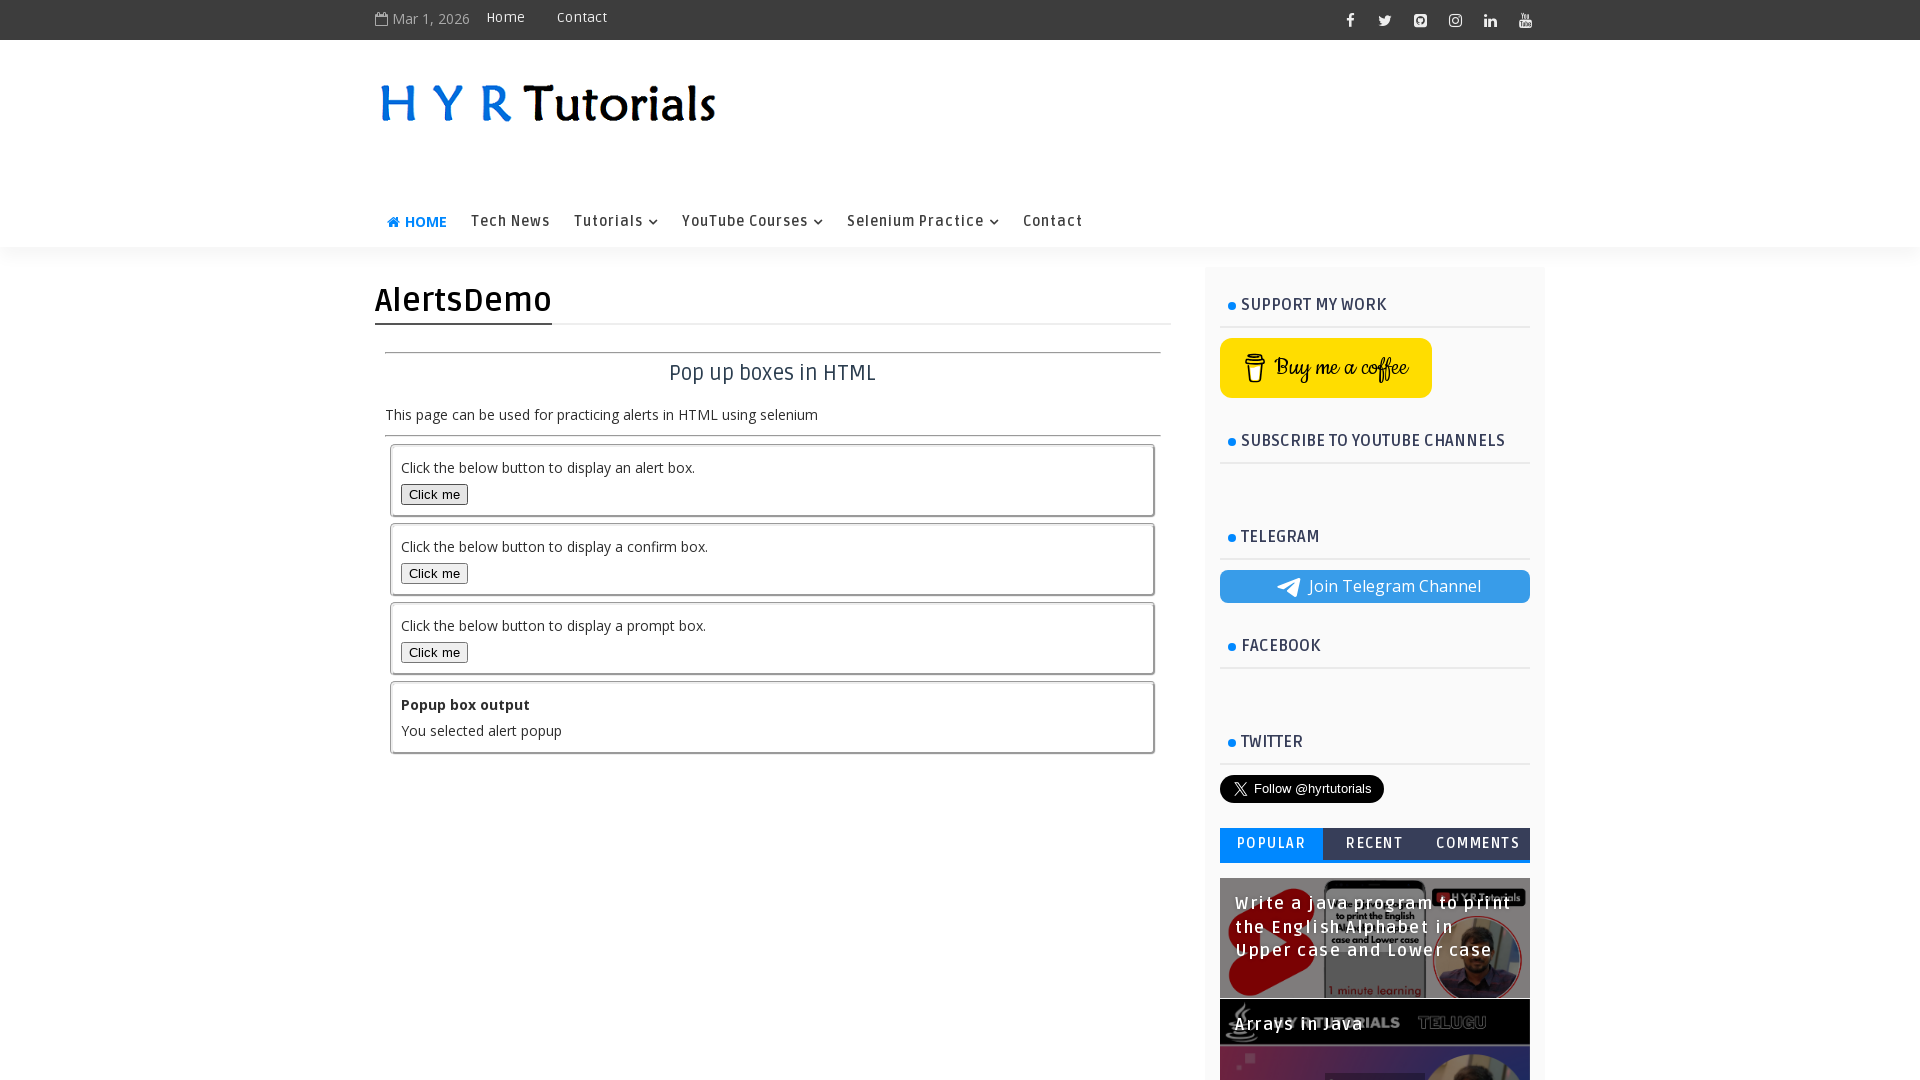

Waited for alert output to update
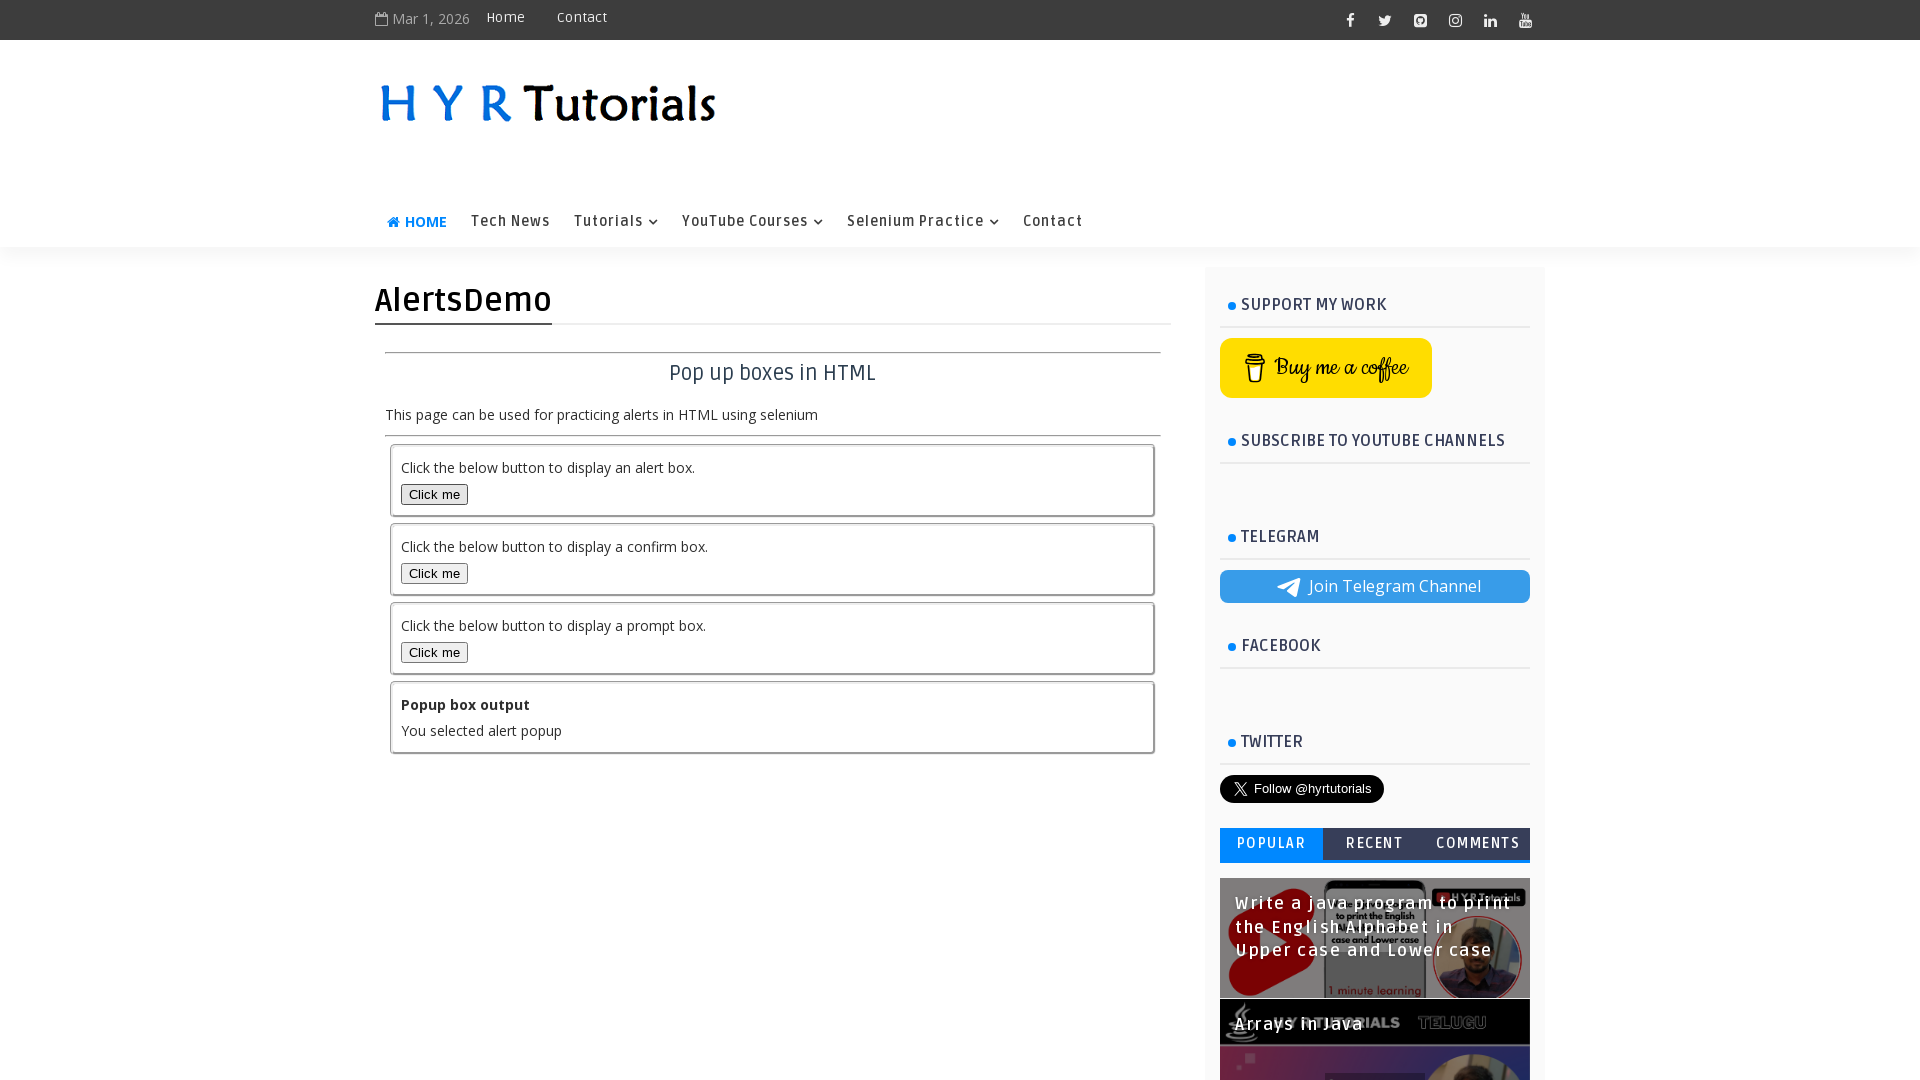

Set up dialog handler to accept confirm box
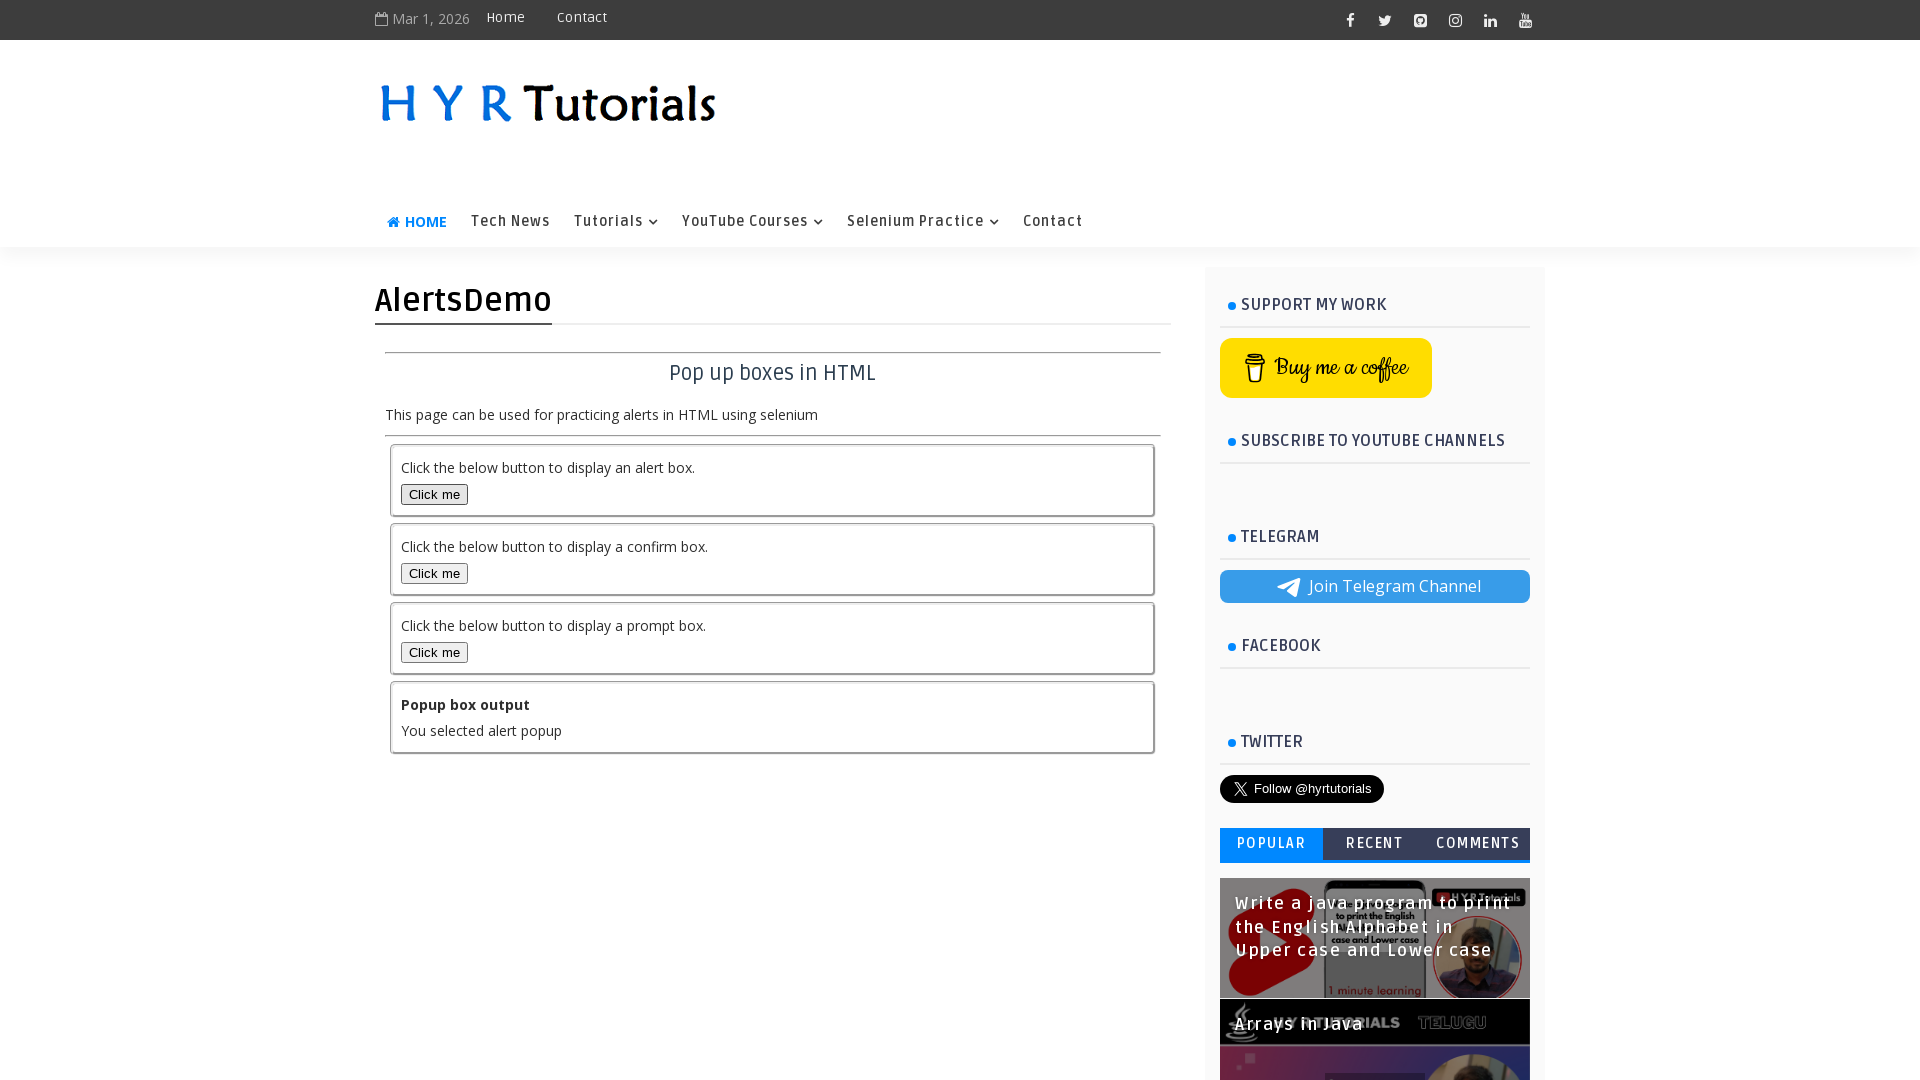

Clicked confirm box button to accept it at (434, 573) on #confirmBox
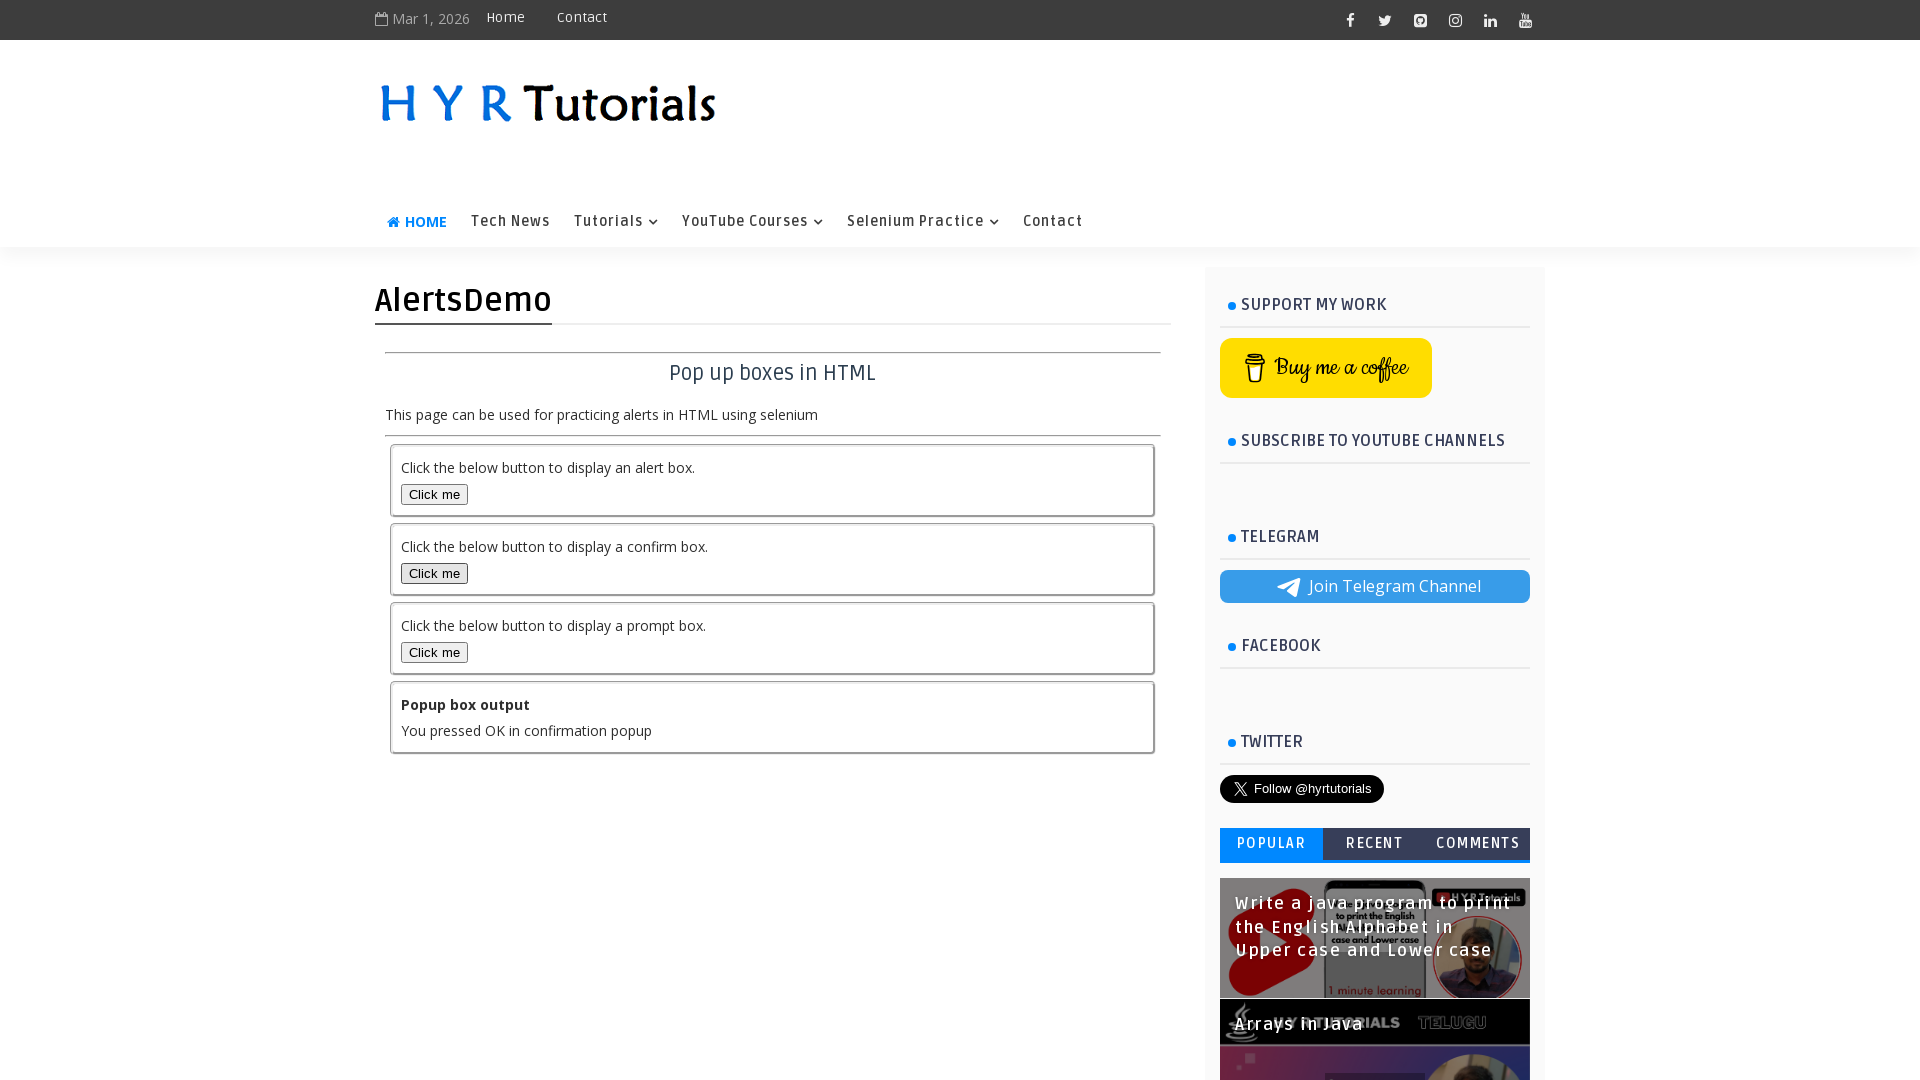

Waited for confirm output to update
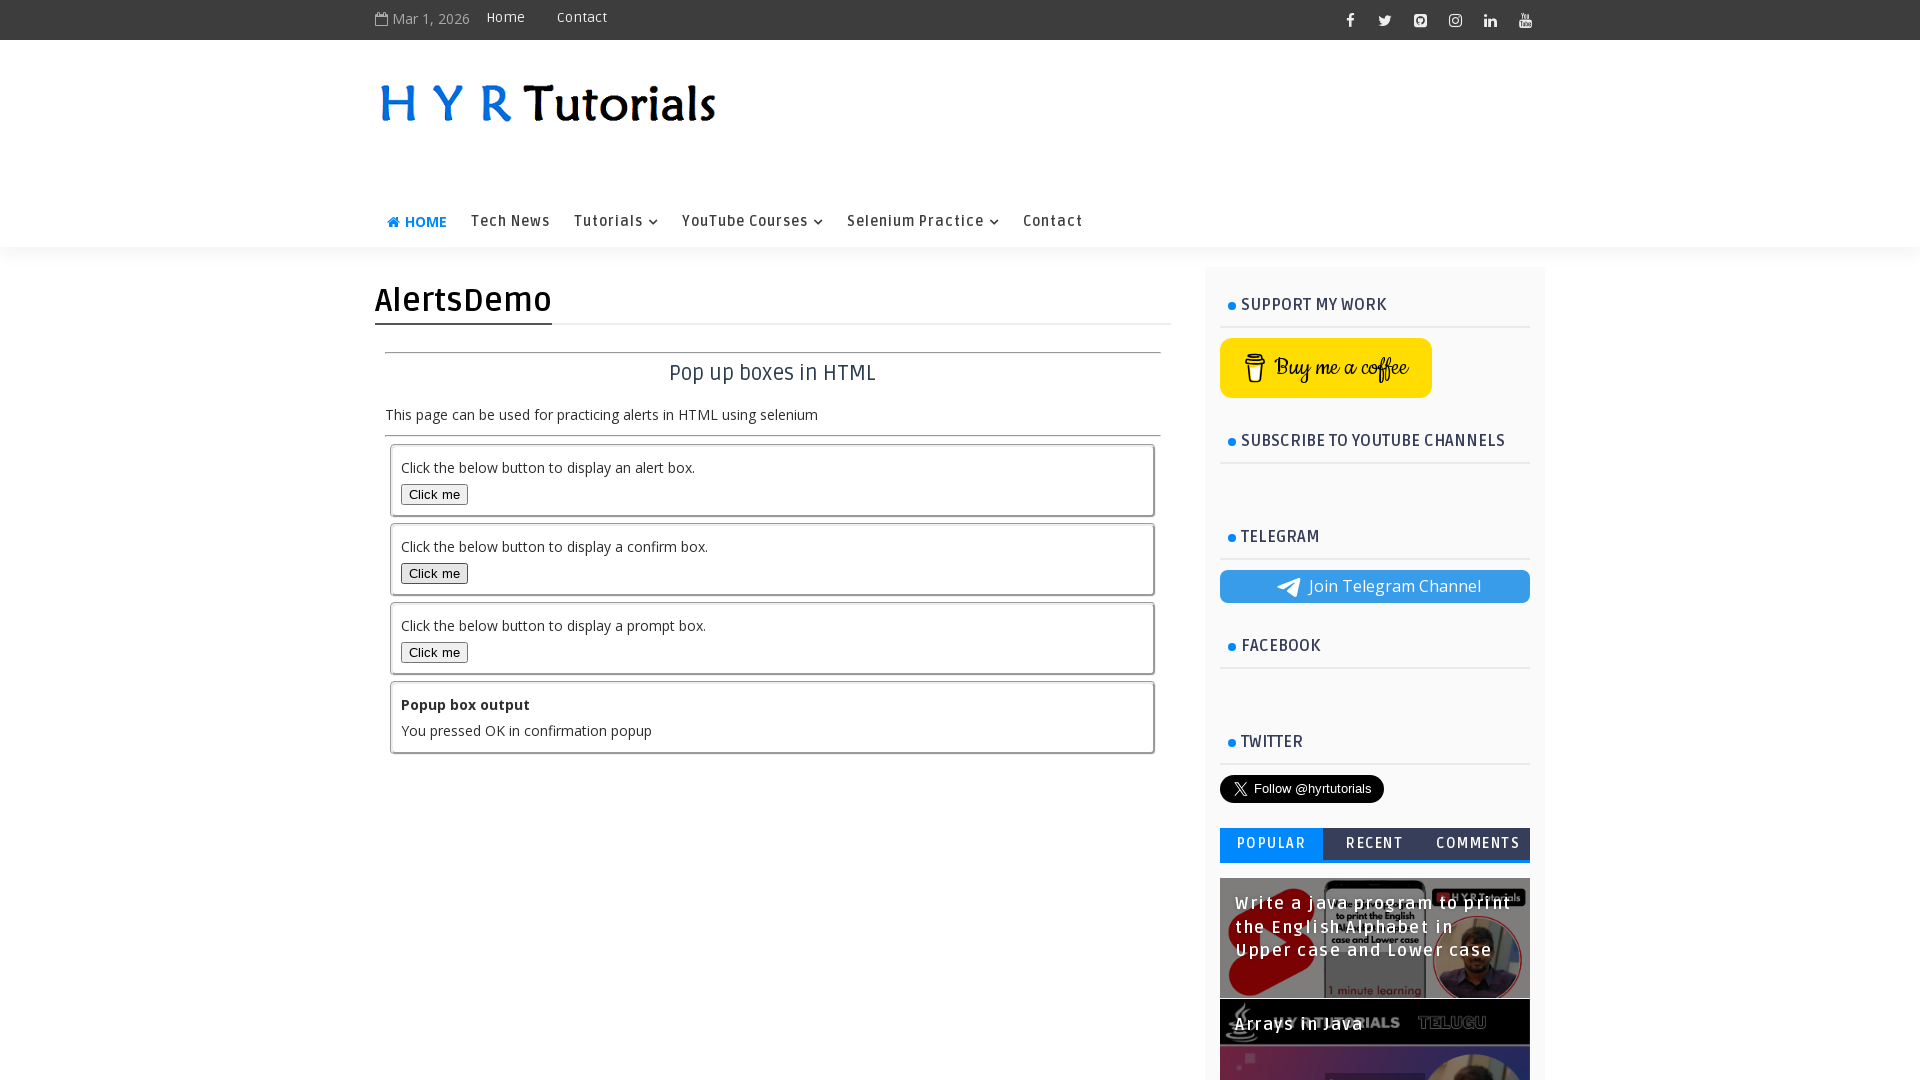

Set up dialog handler to dismiss confirm box
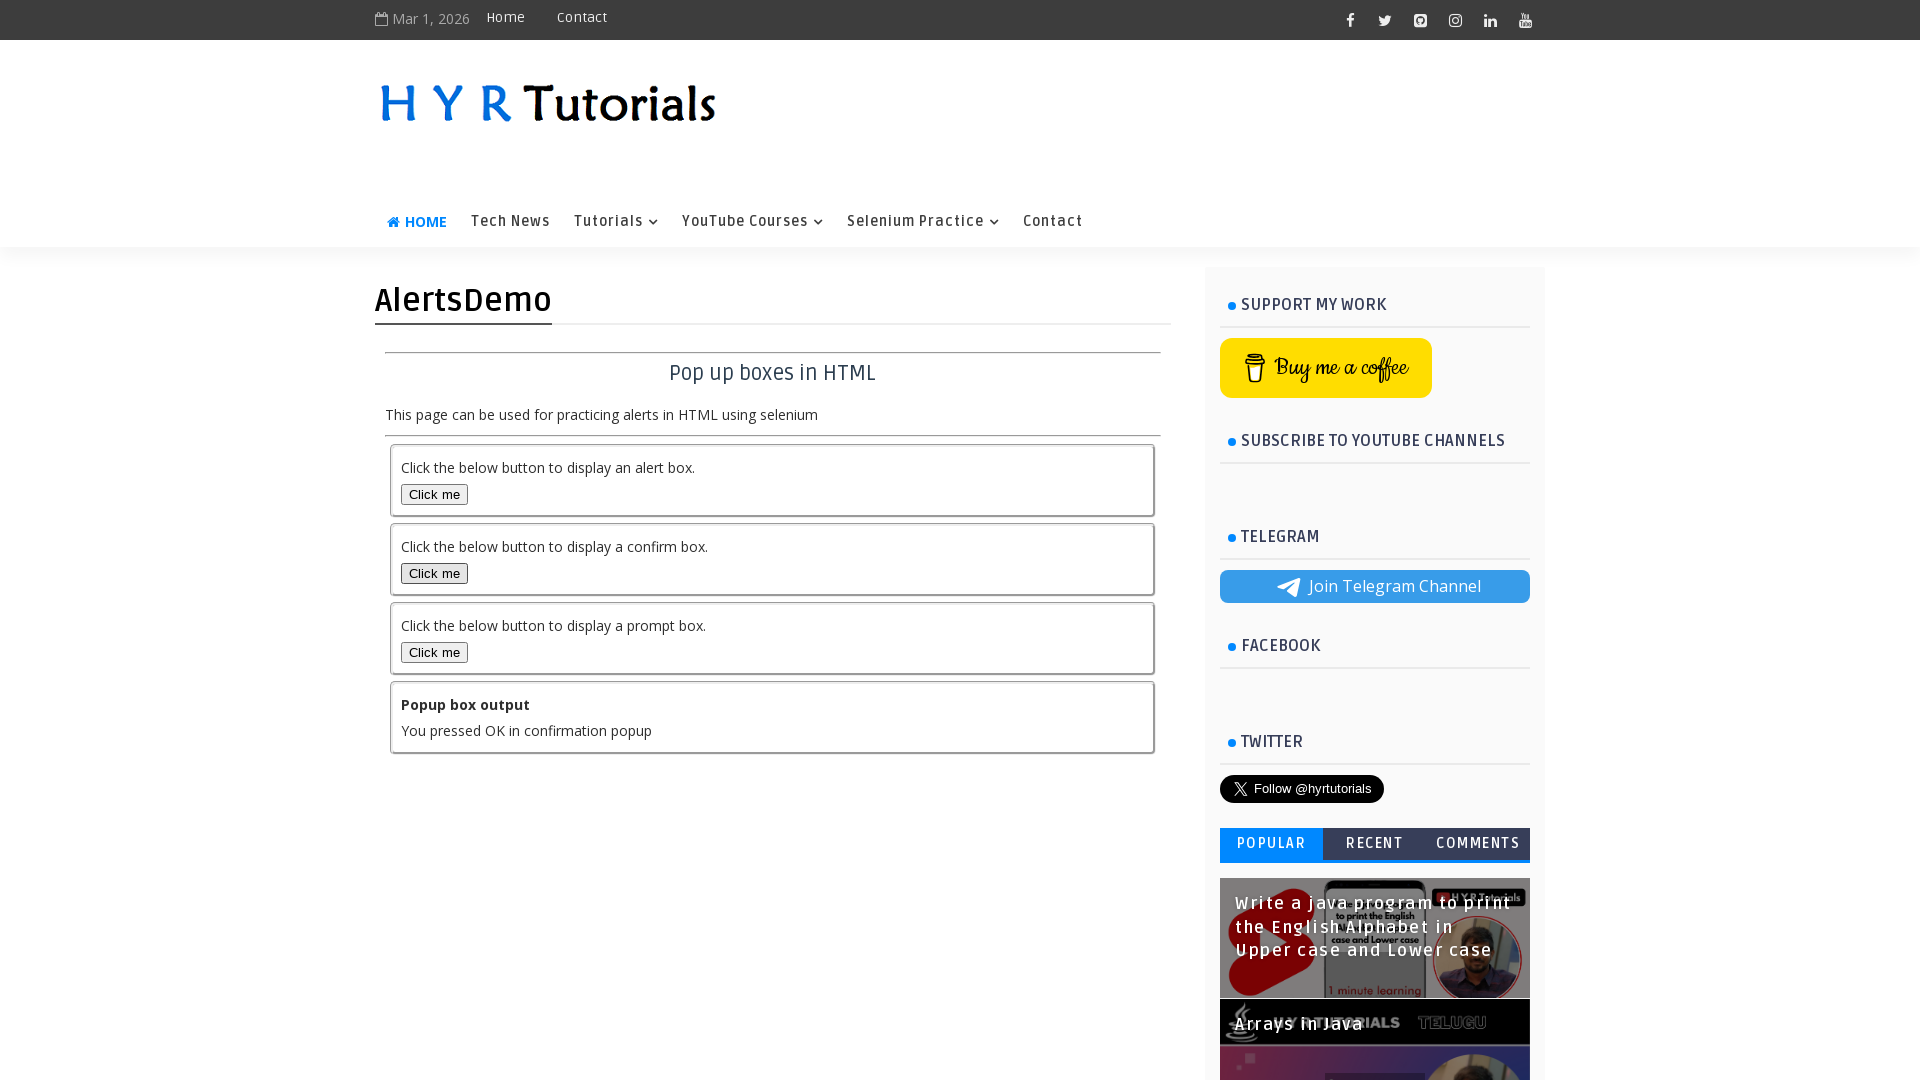

Clicked confirm box button to dismiss it at (434, 573) on #confirmBox
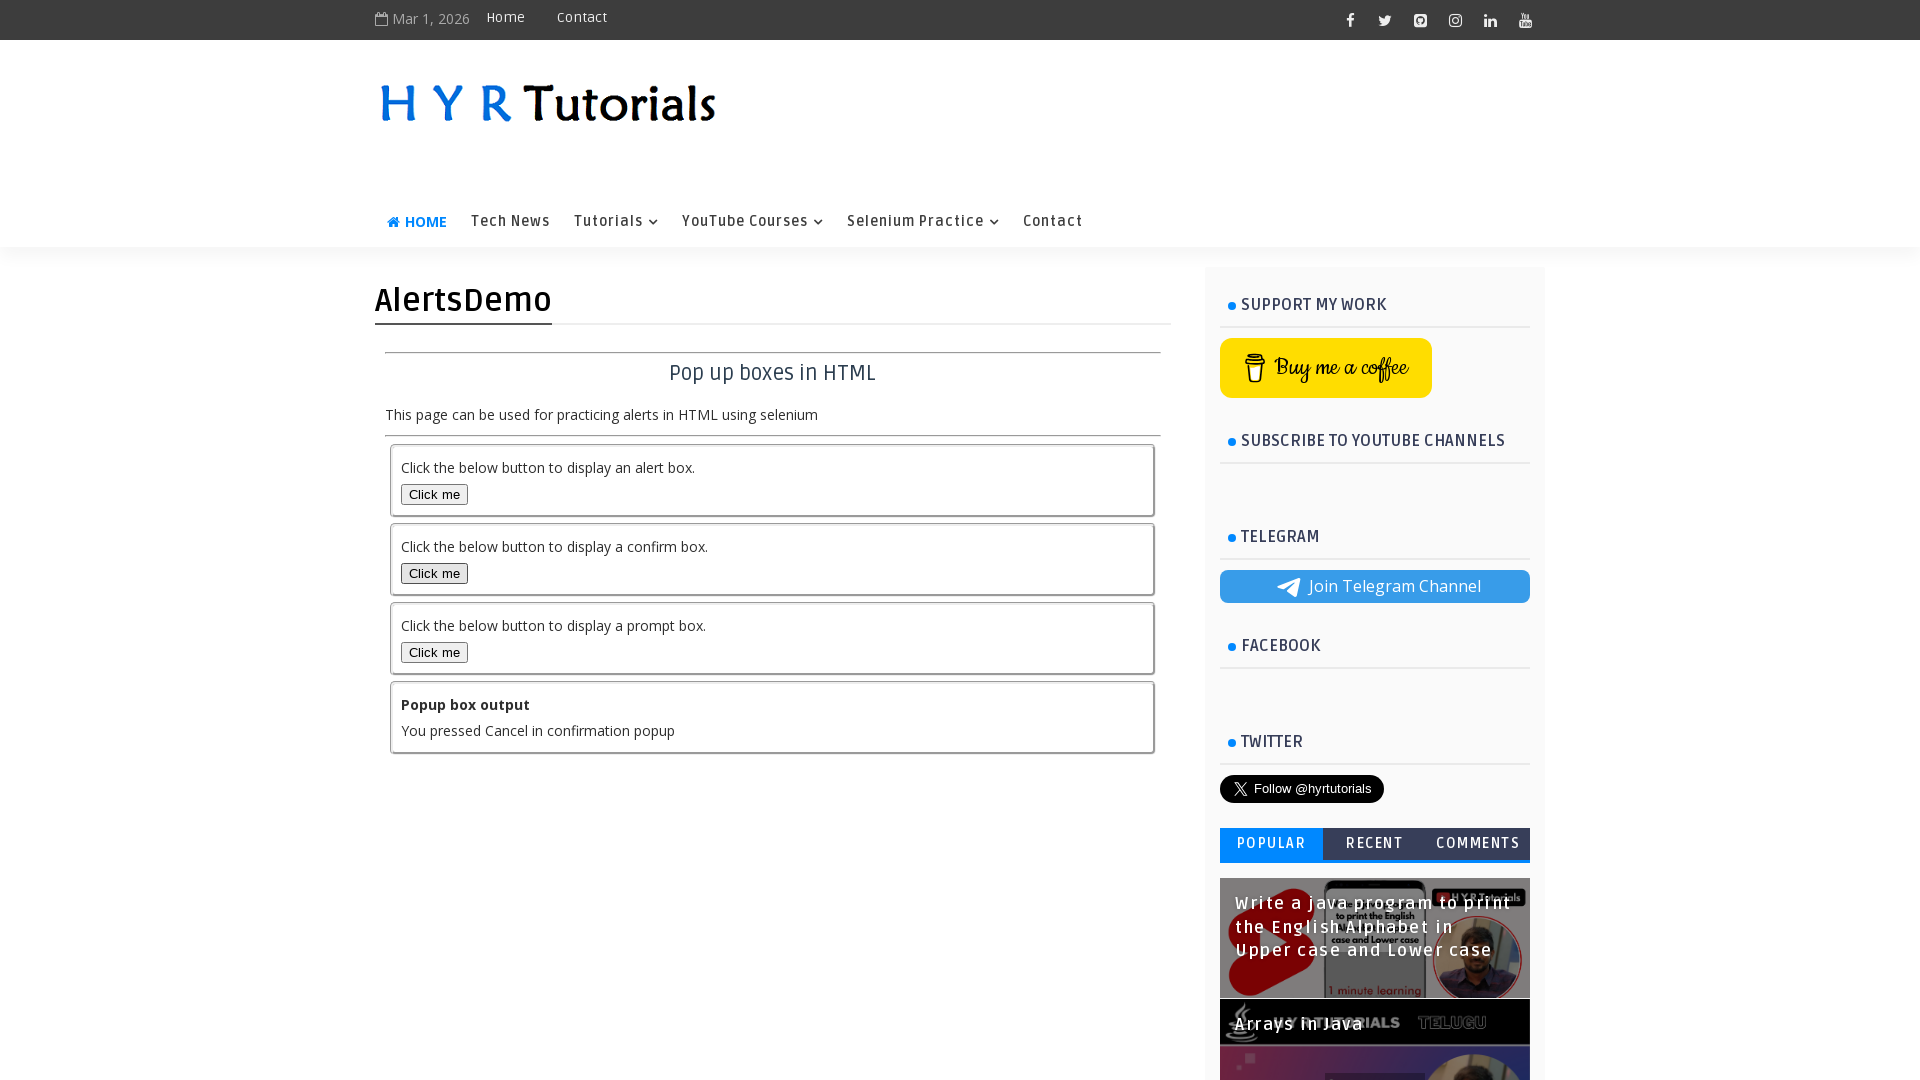

Waited for dismiss output to update
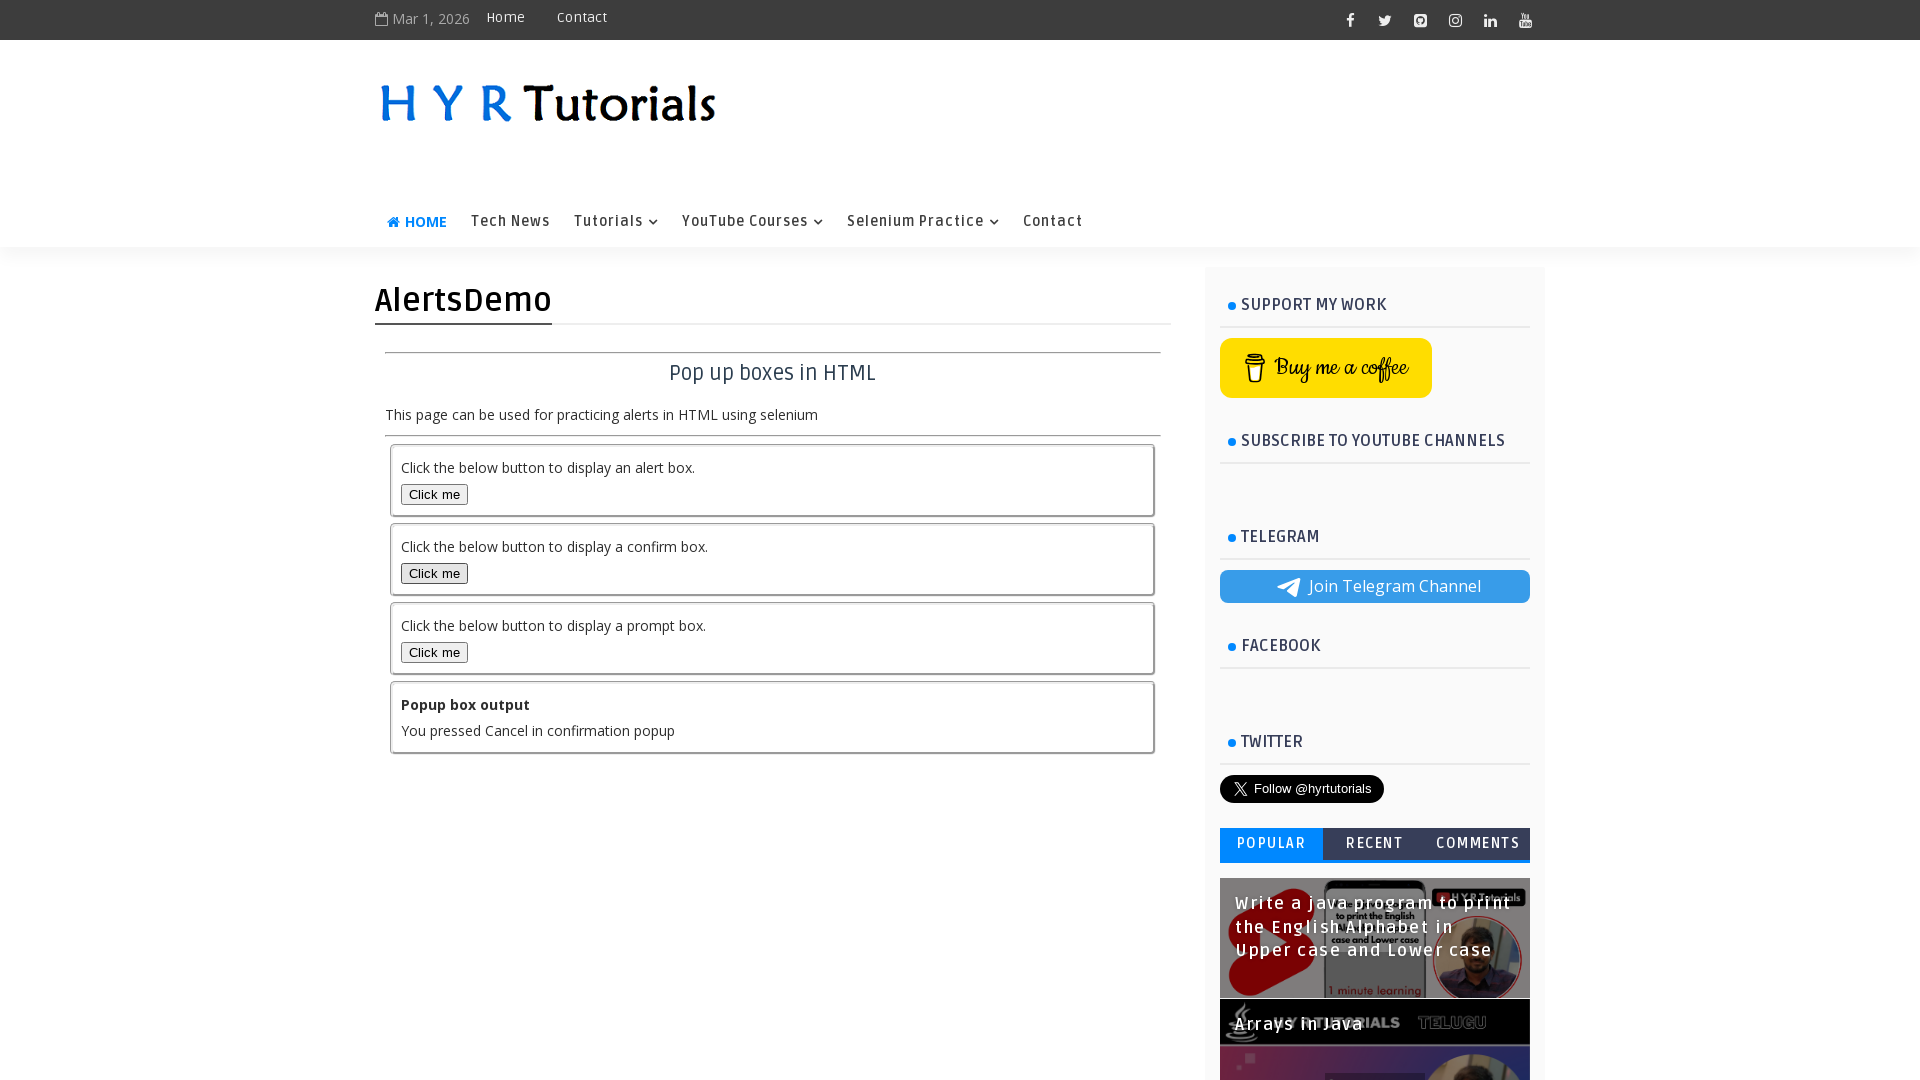

Set up dialog handler to accept prompt box with text 'divya'
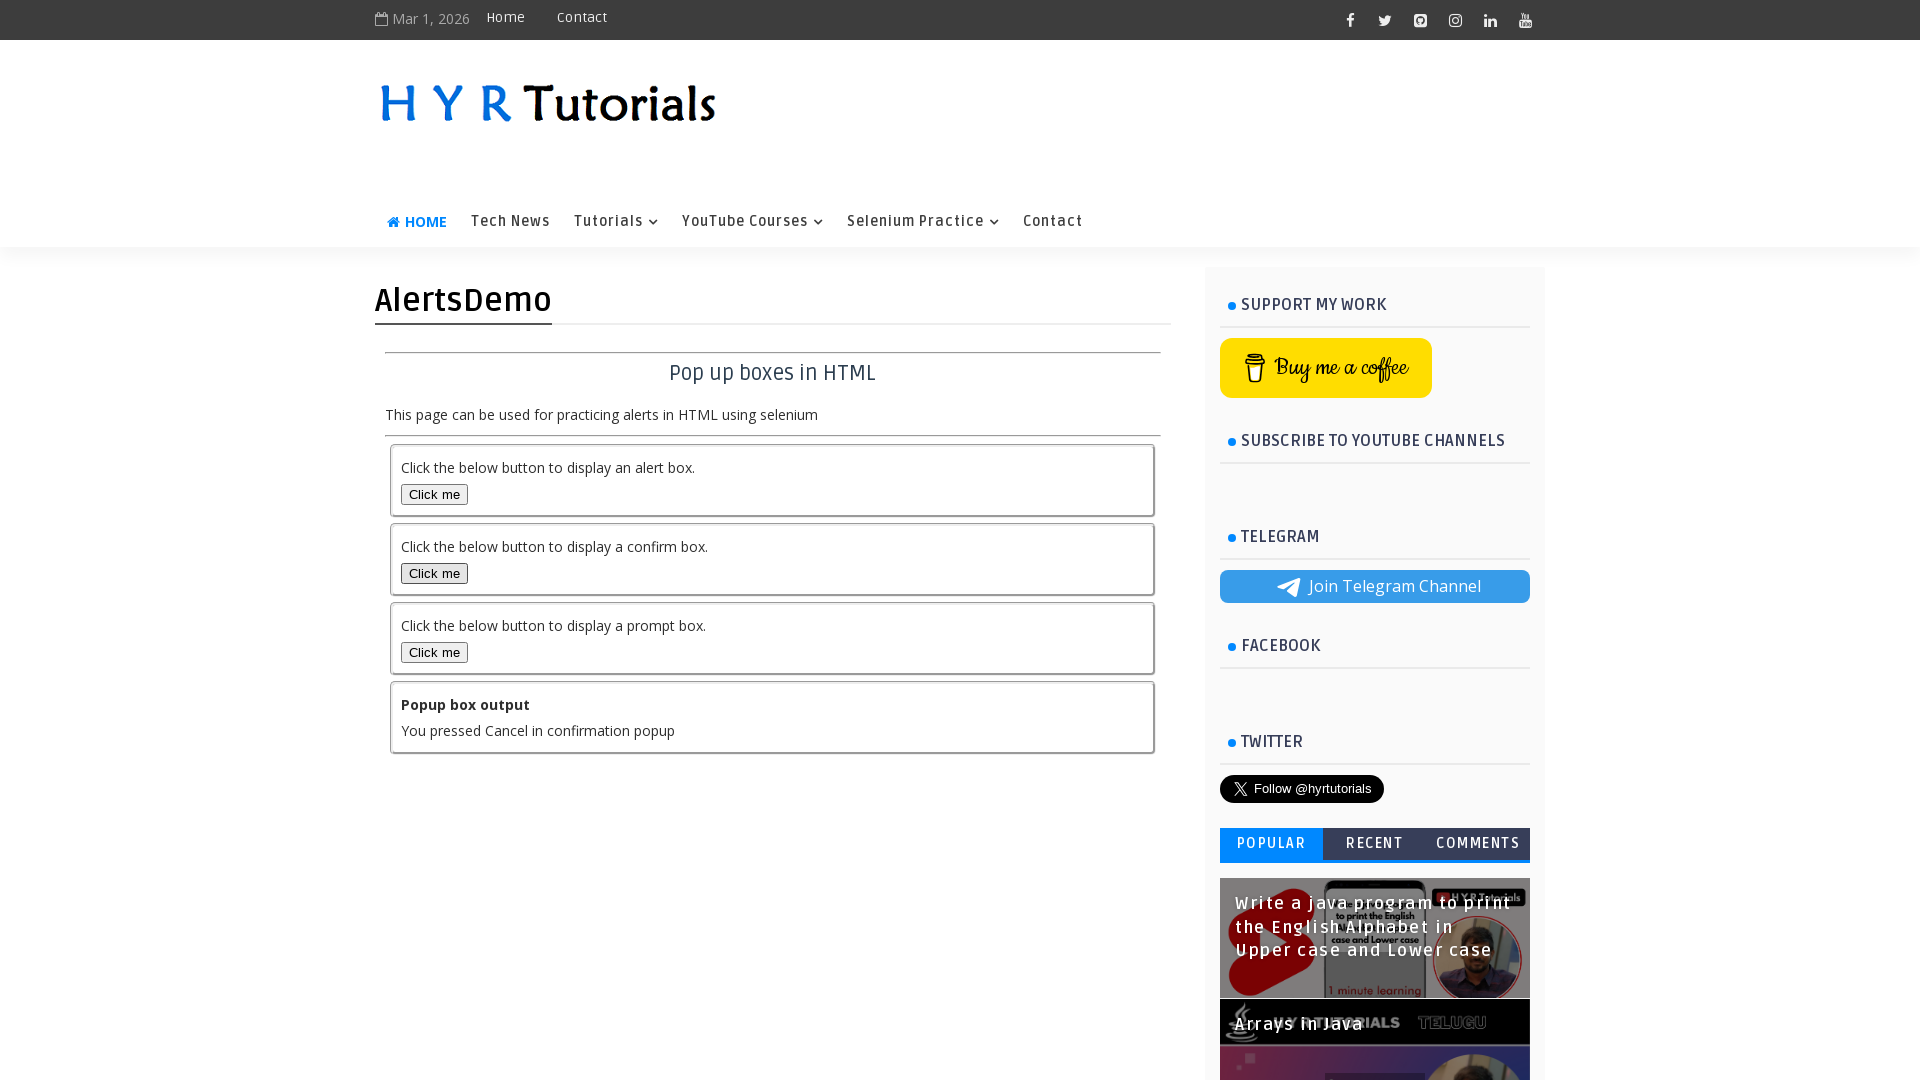

Clicked prompt box button at (434, 652) on #promptBox
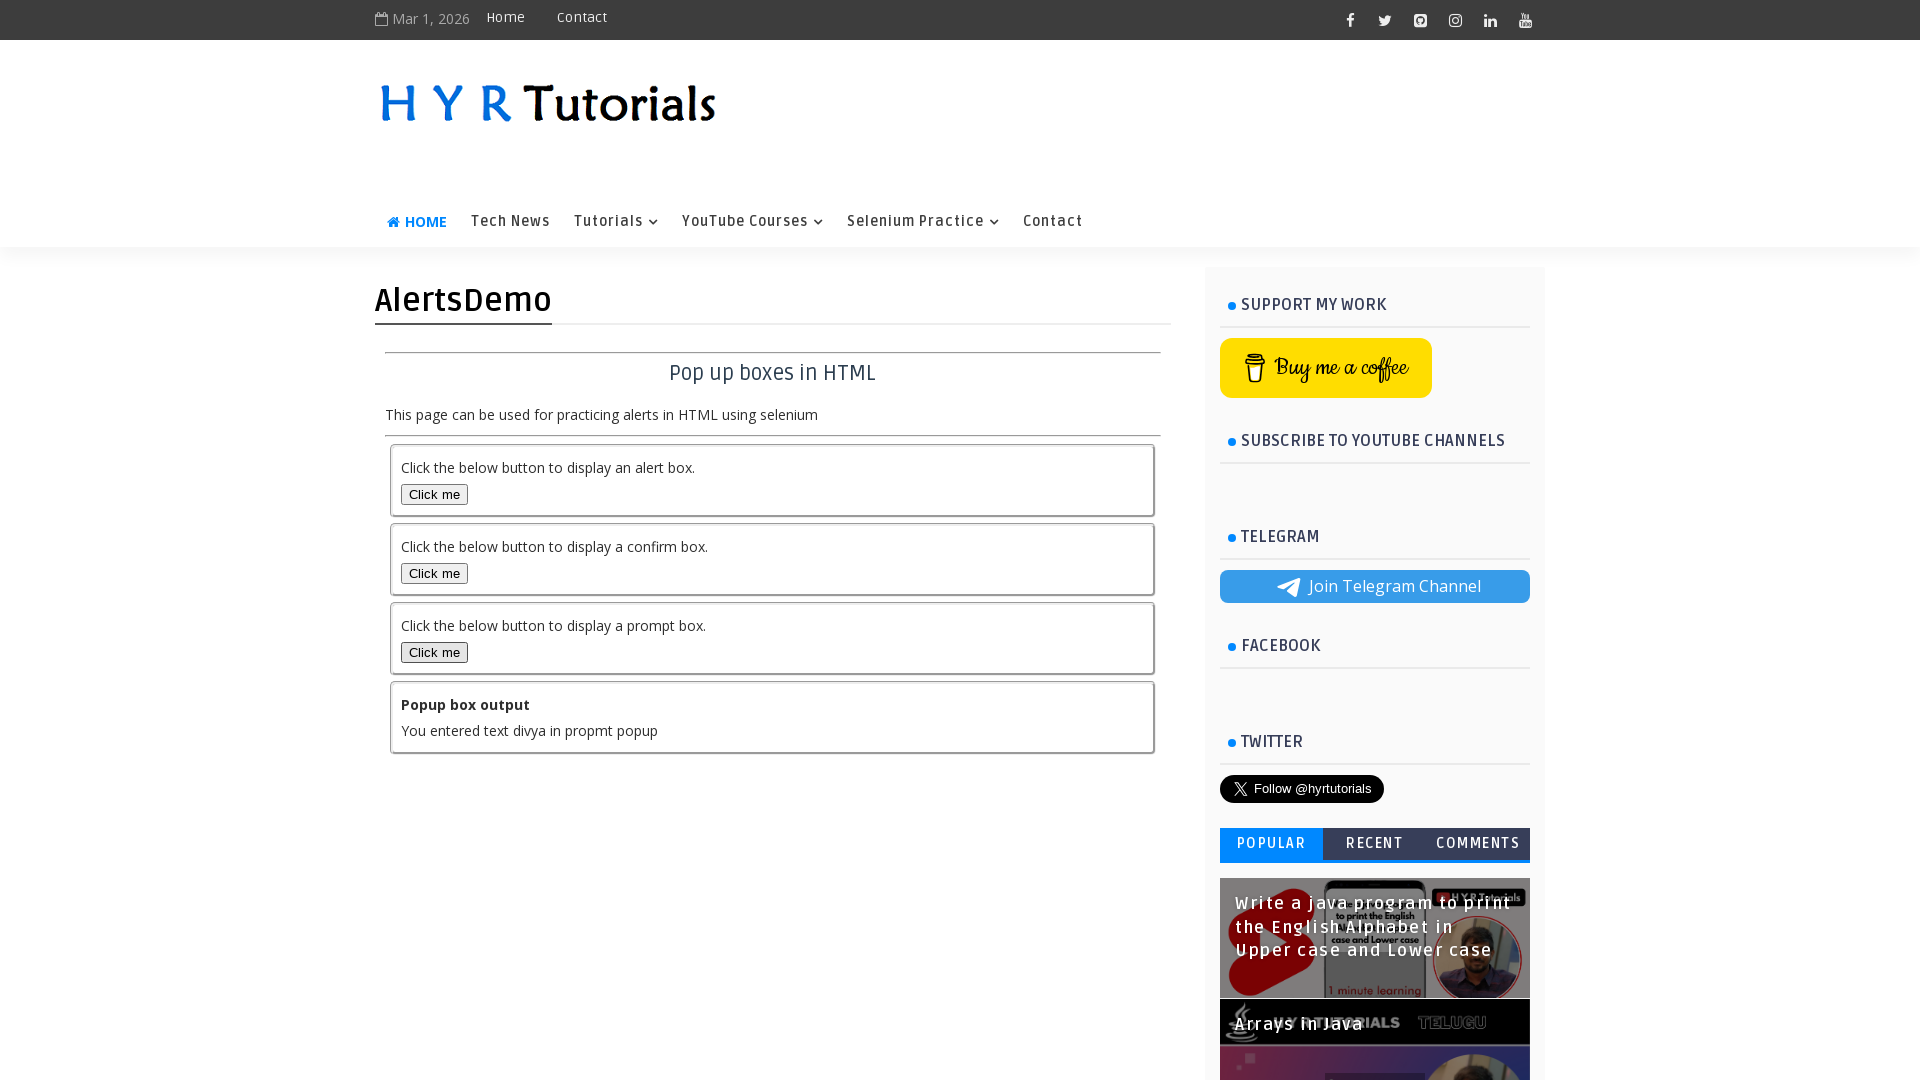

Waited for output element to be visible and verified prompt was accepted
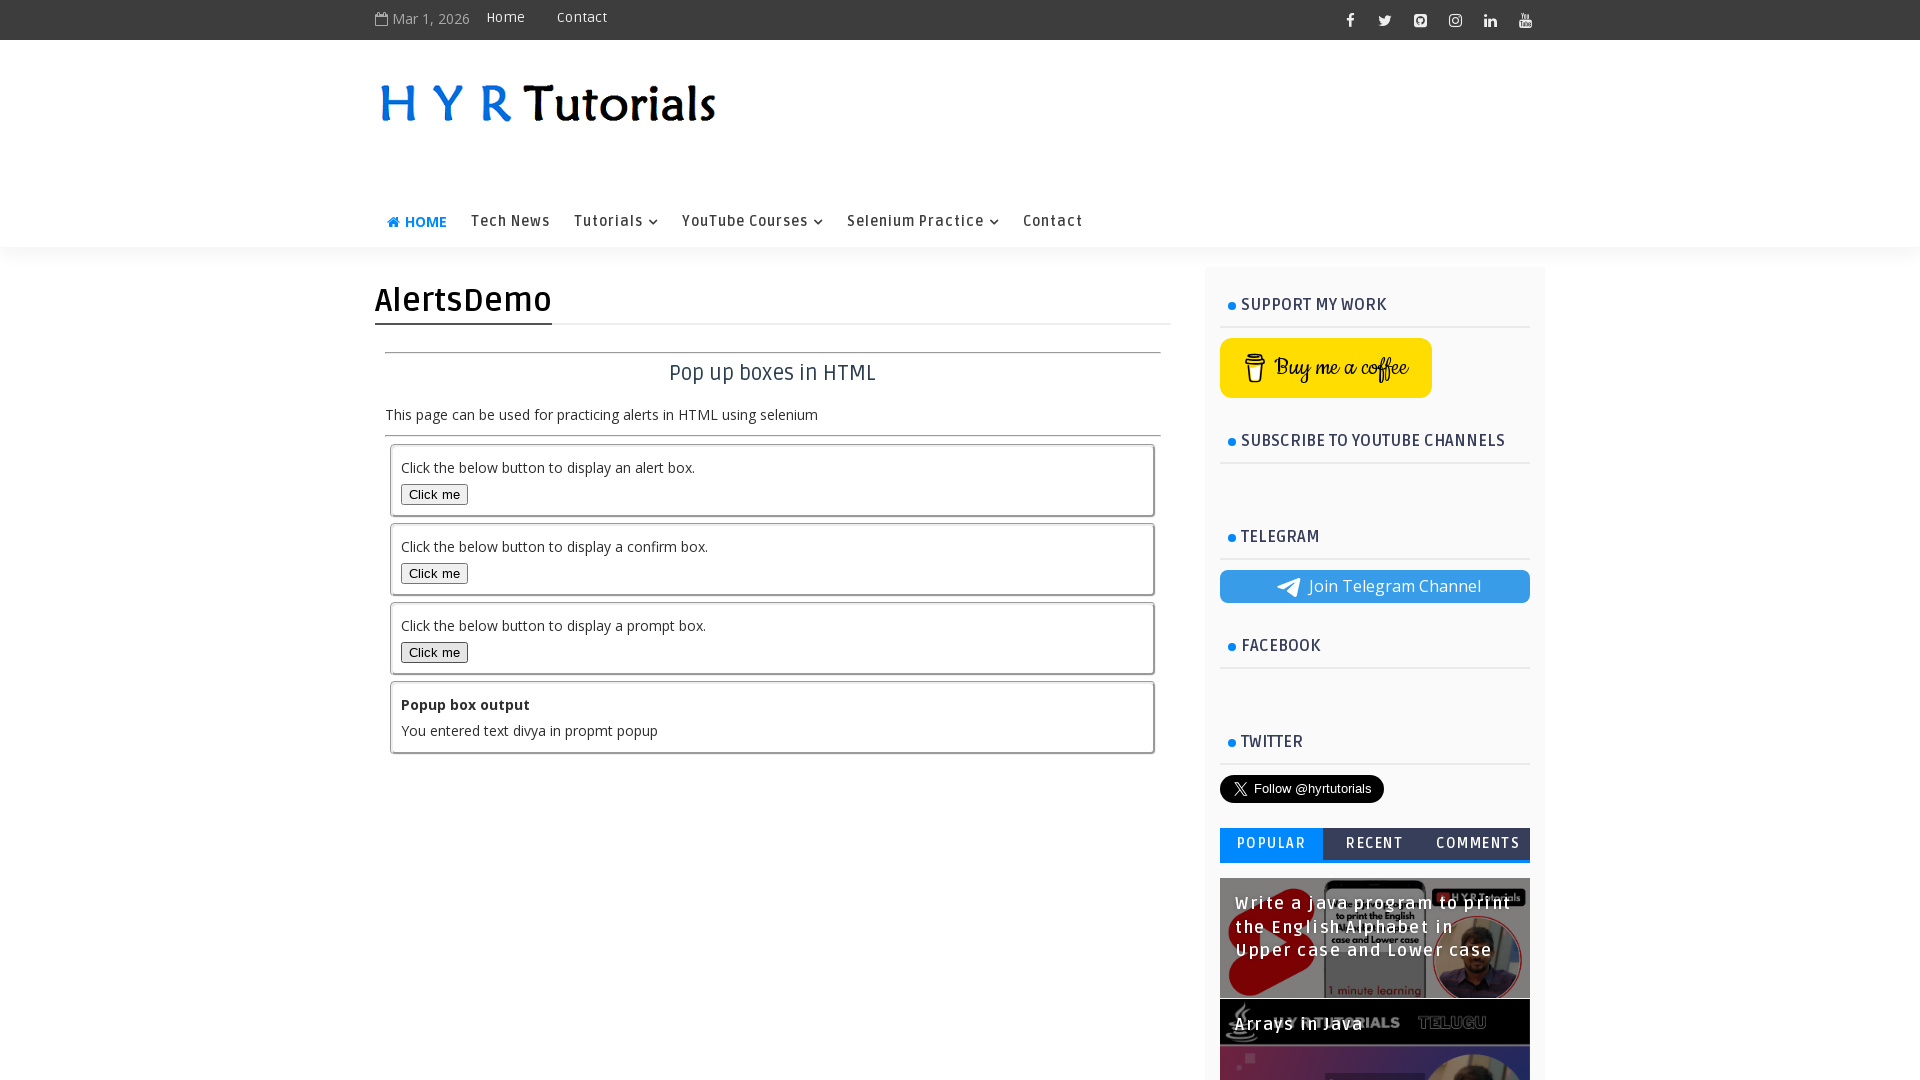

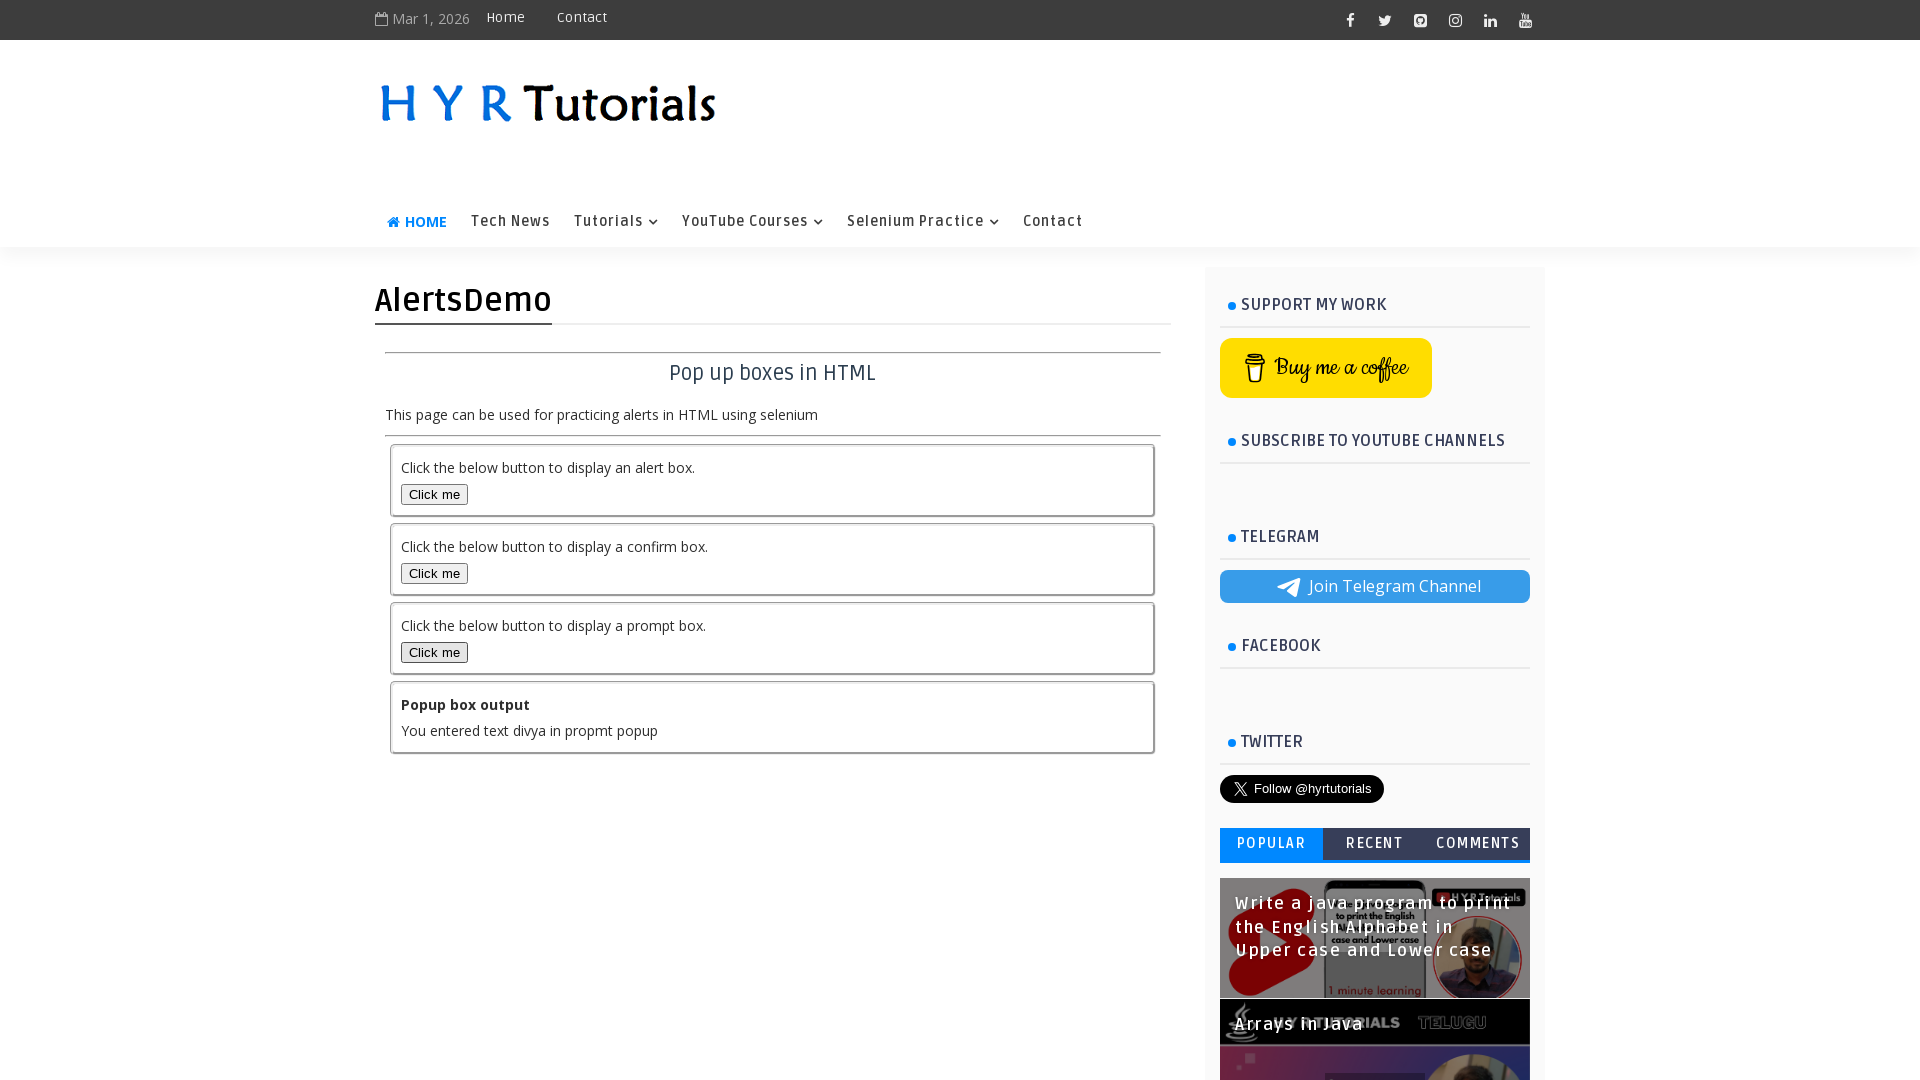